Tests tooltip functionality by hovering over an age input field and verifying the tooltip text appears

Starting URL: https://automationfc.github.io/jquery-tooltip/

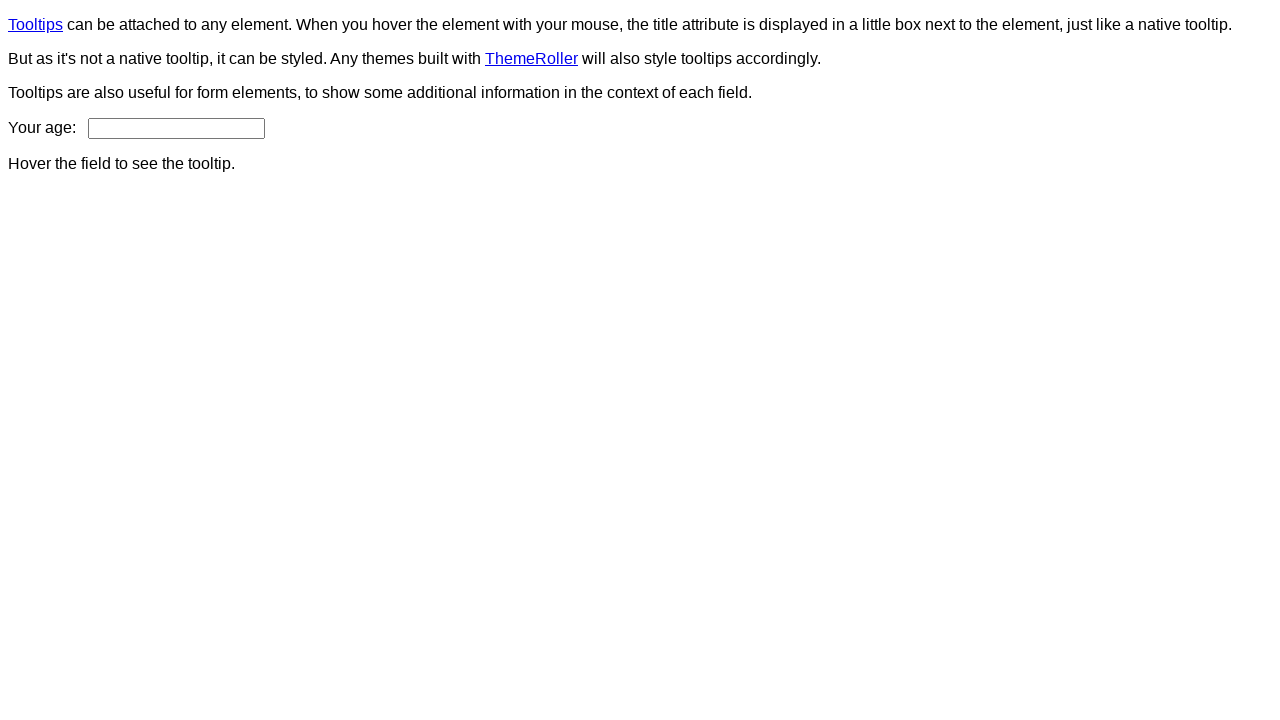

Hovered over age input field to trigger tooltip at (176, 128) on input#age
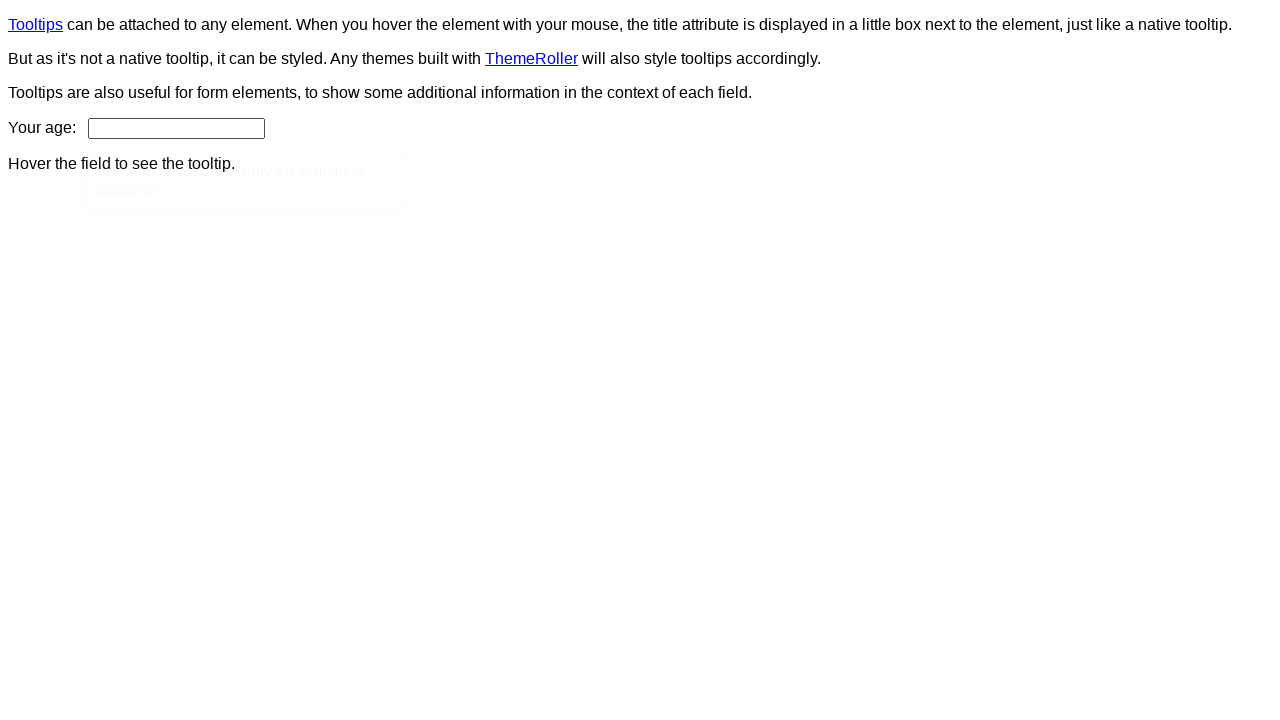

Tooltip appeared on the page
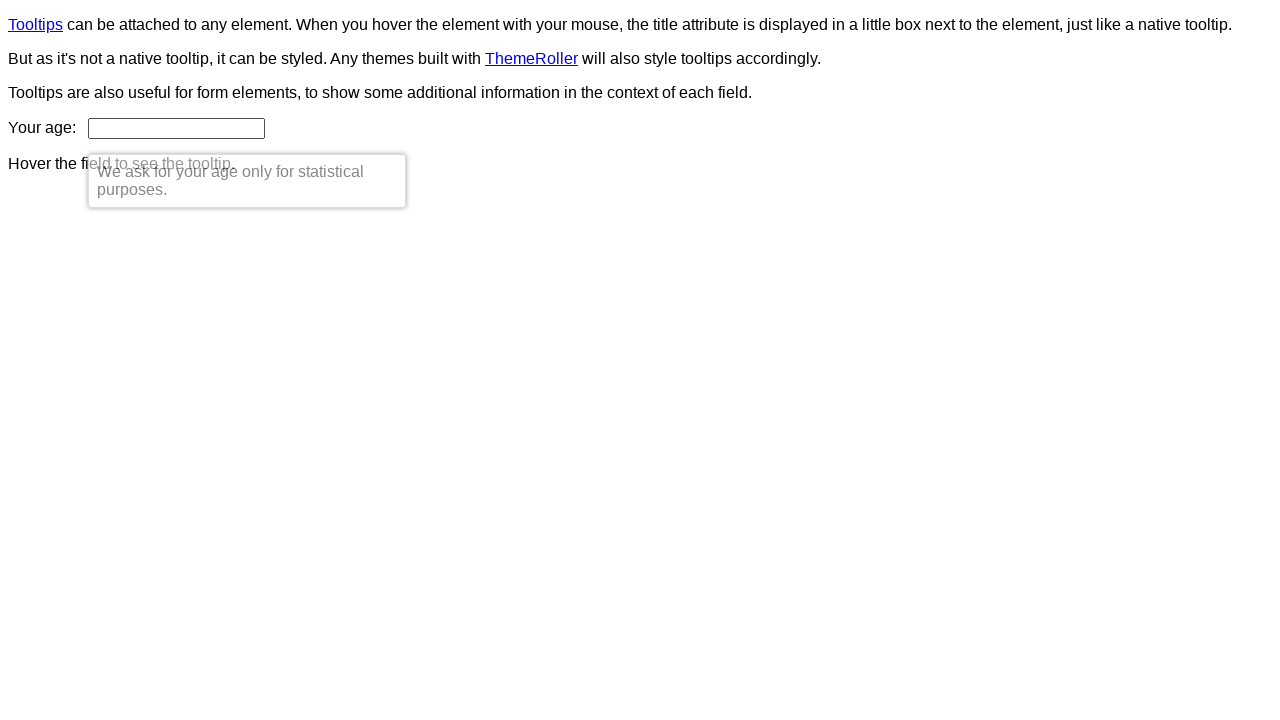

Retrieved tooltip text content
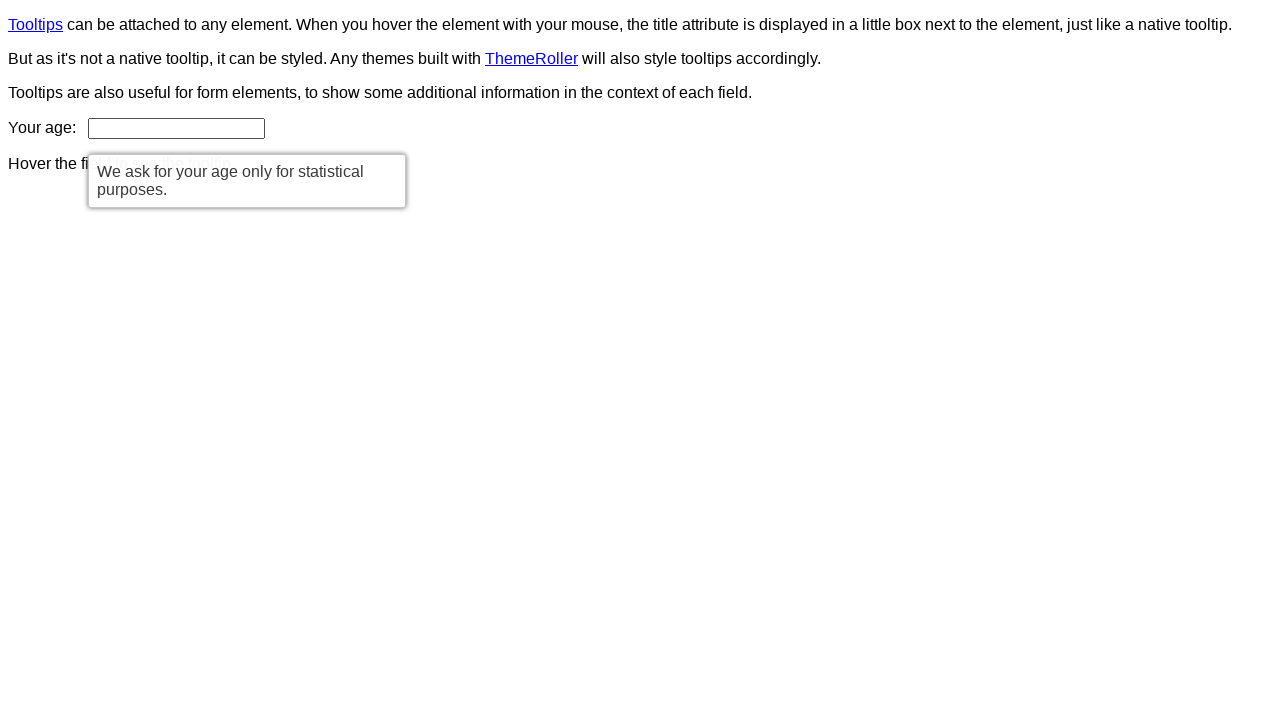

Verified tooltip text matches expected message
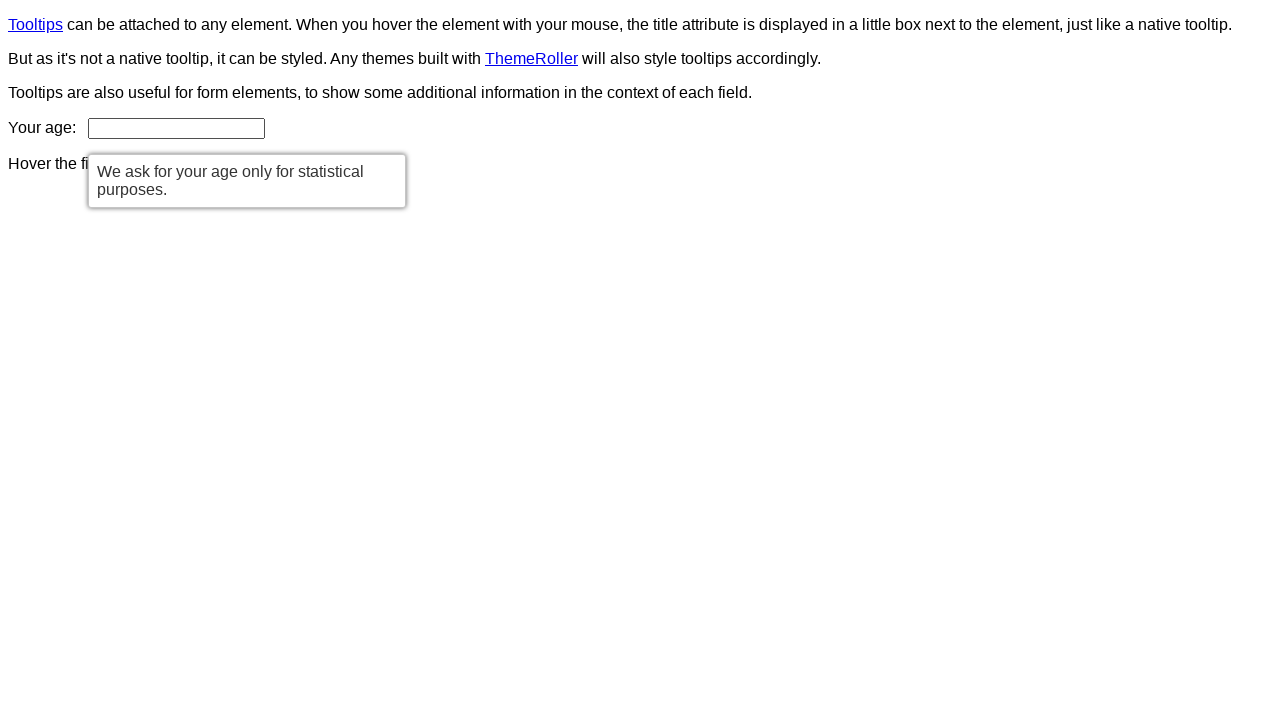

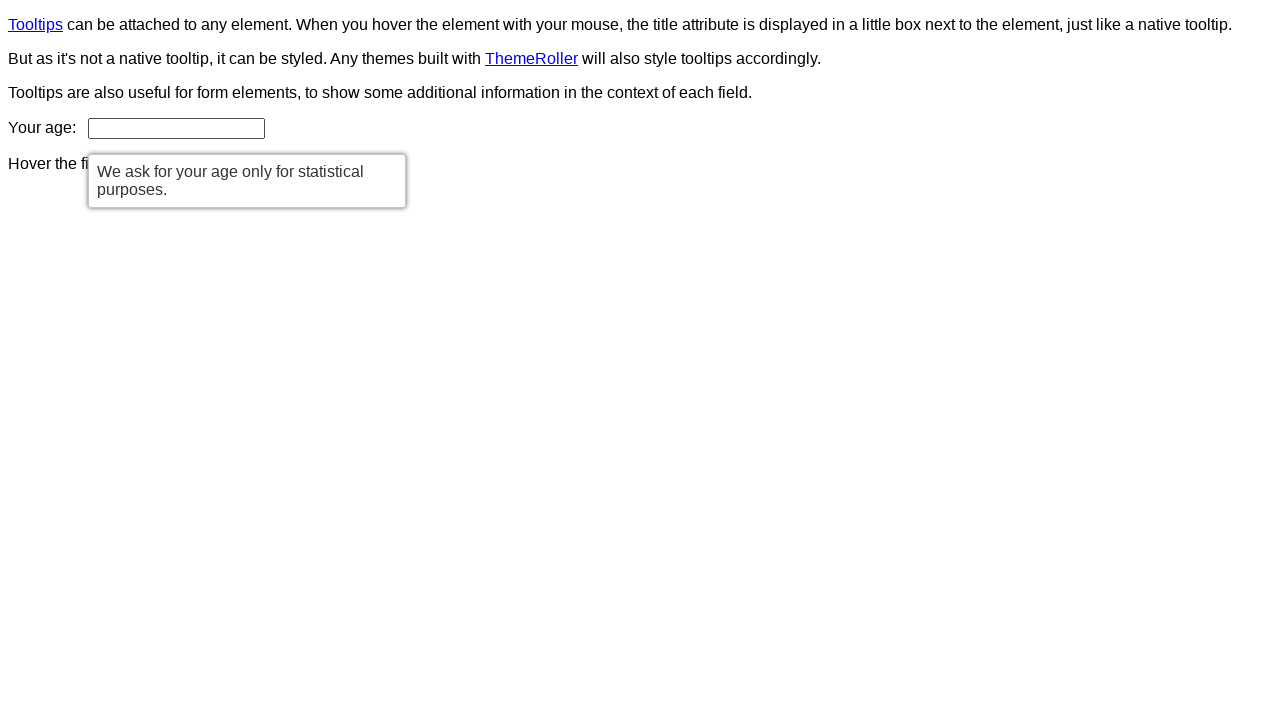